Tests radio button group selection by clicking the third option and validating selection state

Starting URL: http://antoniotrindade.com.br/treinoautomacao/elementsweb.html

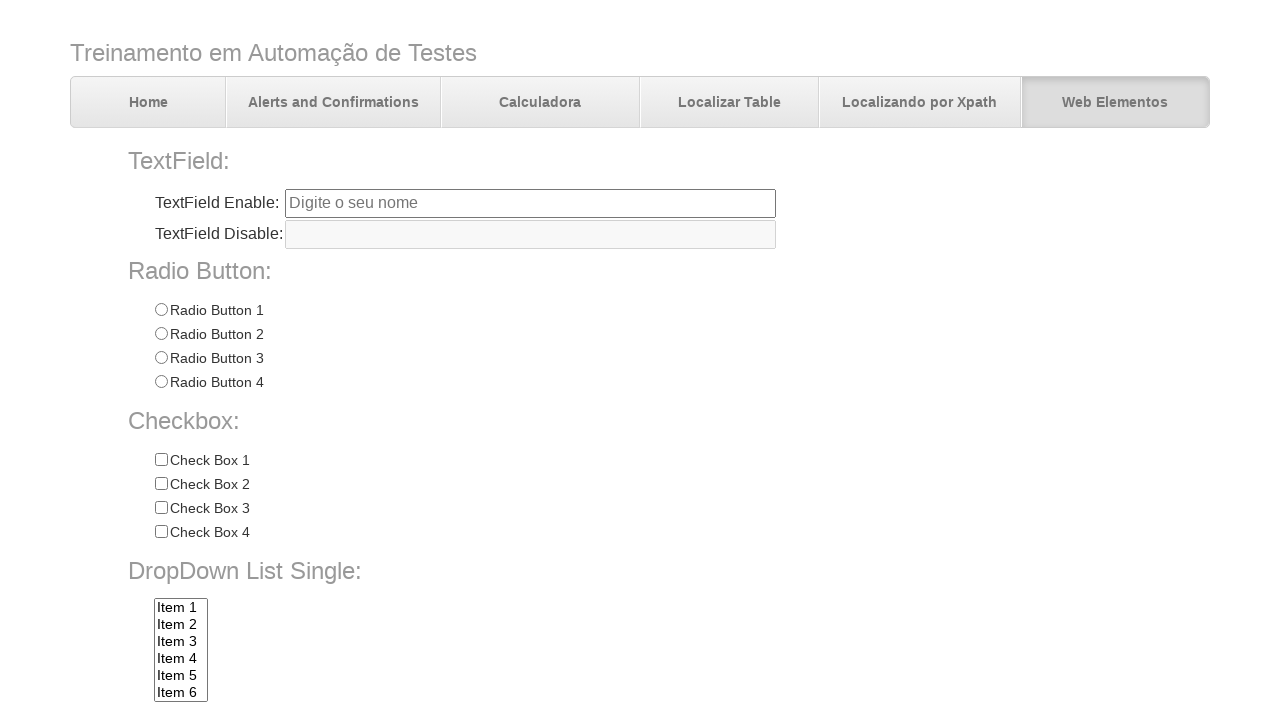

Clicked the third radio button in radioGroup1 at (161, 358) on input[name='radioGroup1'] >> nth=2
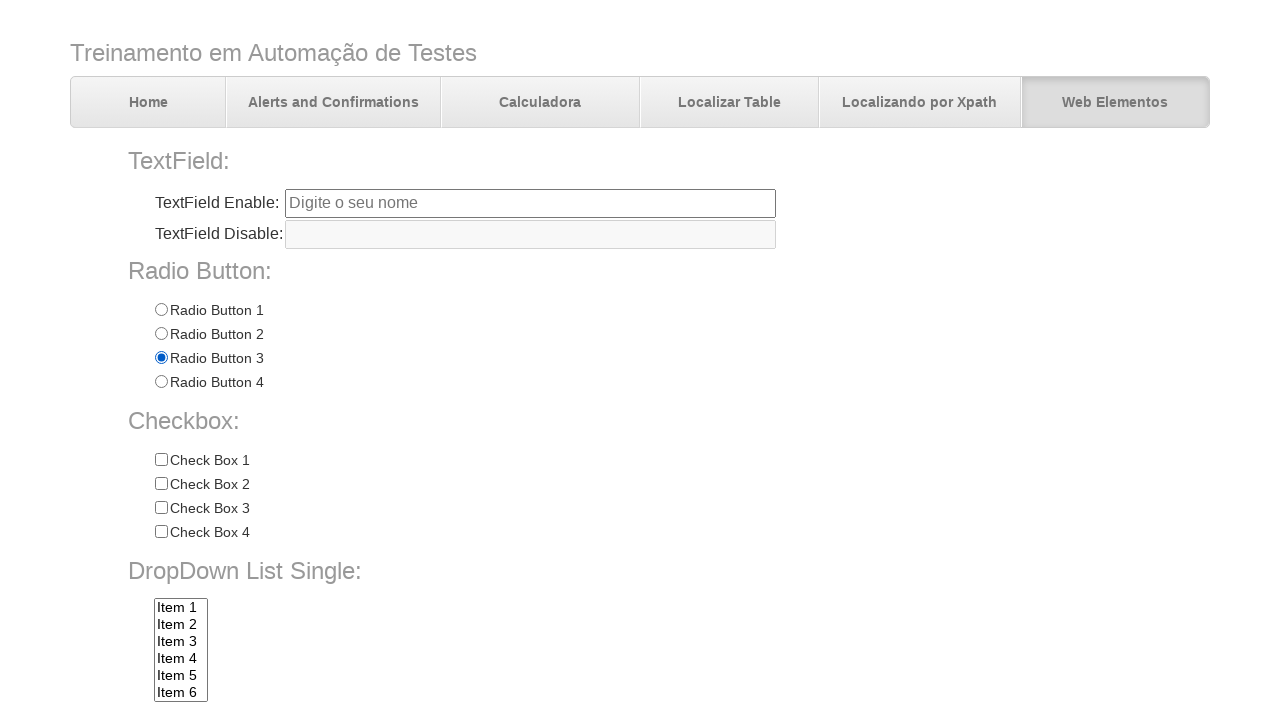

Verified that radio button 0 is not checked
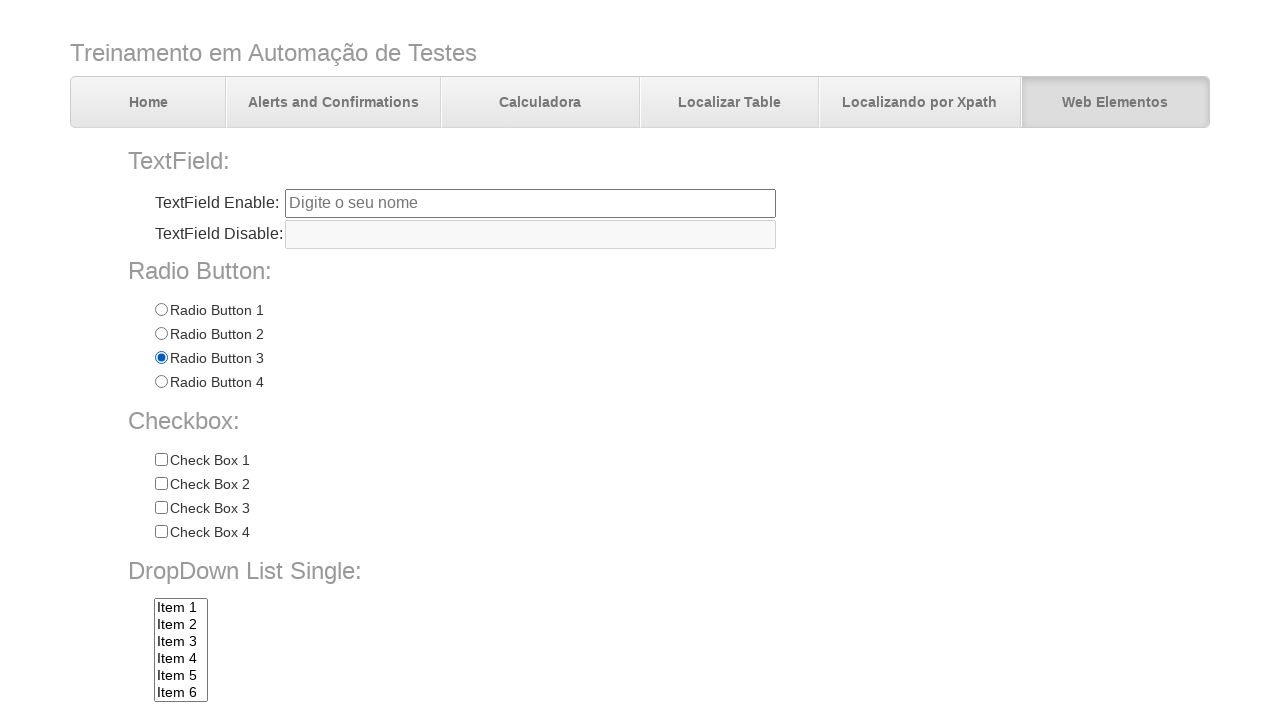

Verified that radio button 1 is not checked
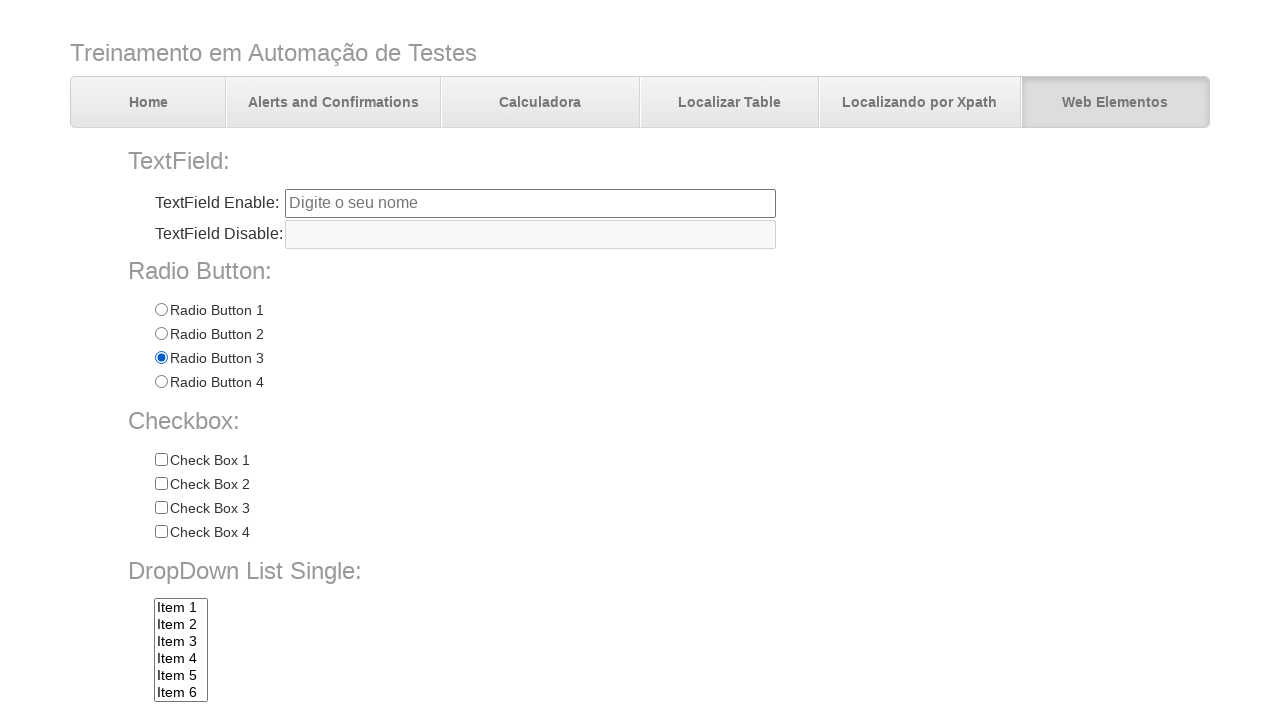

Verified that radio button 2 is checked
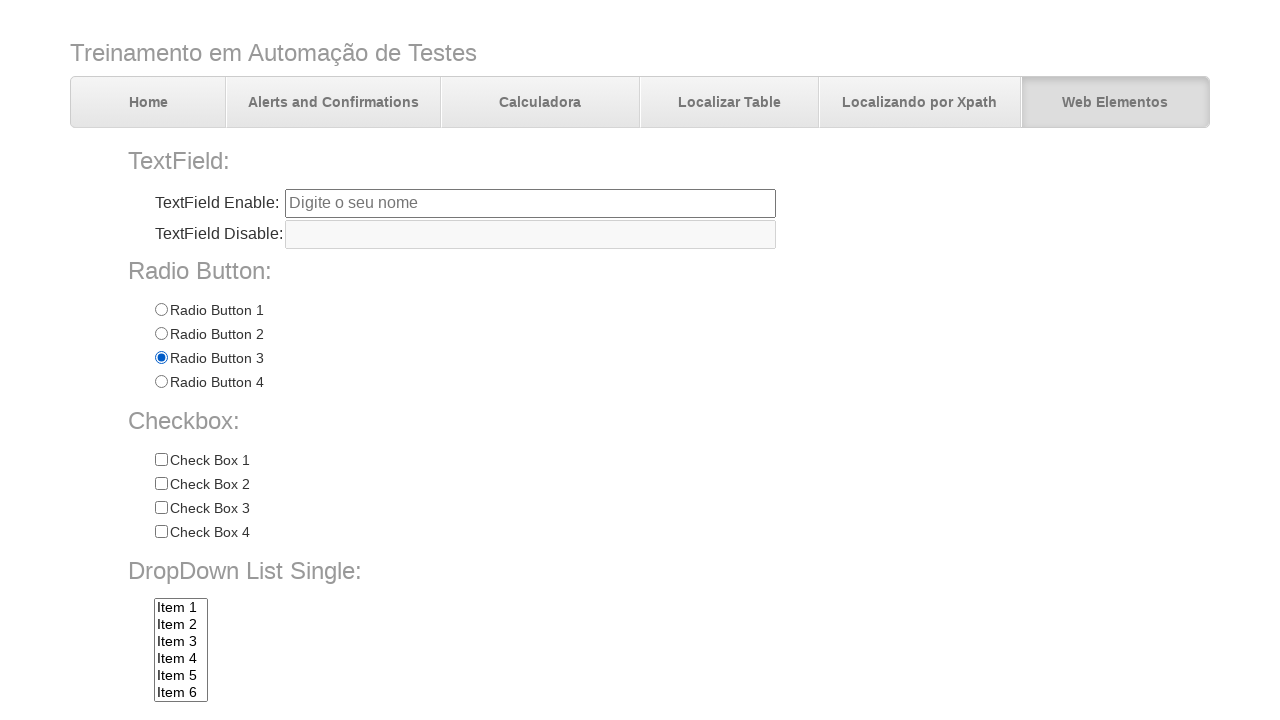

Verified that radio button 3 is not checked
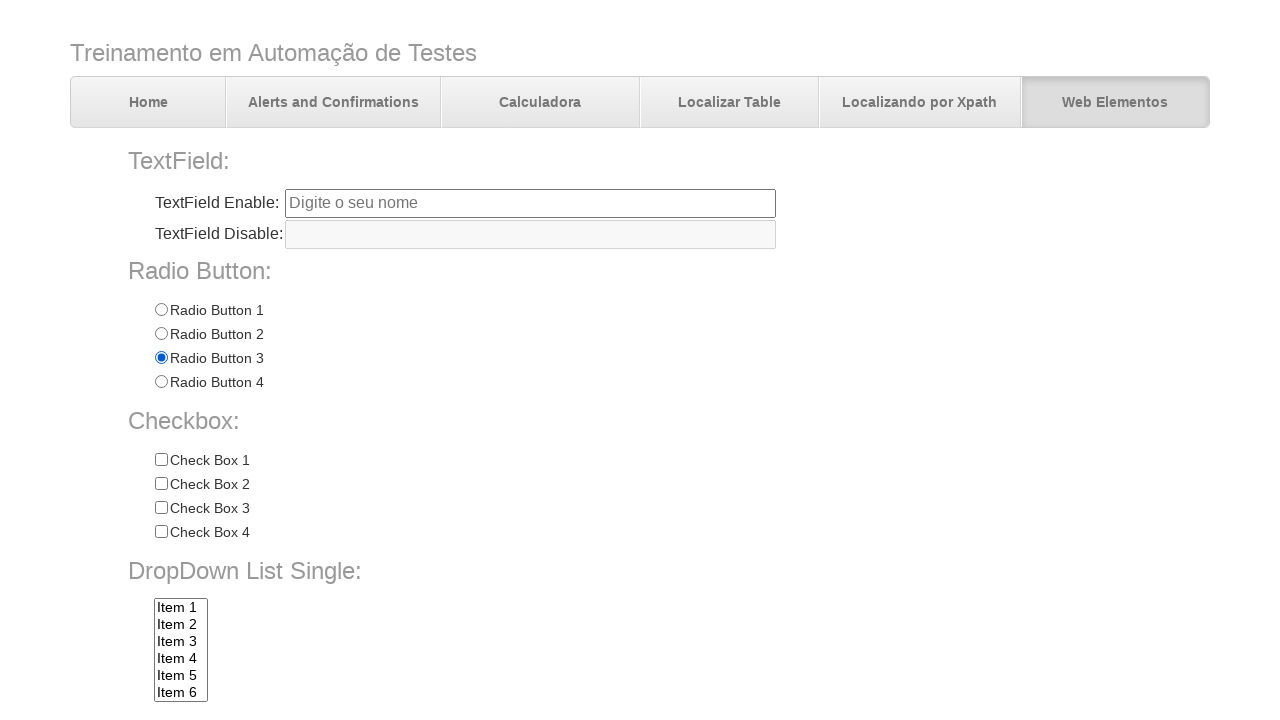

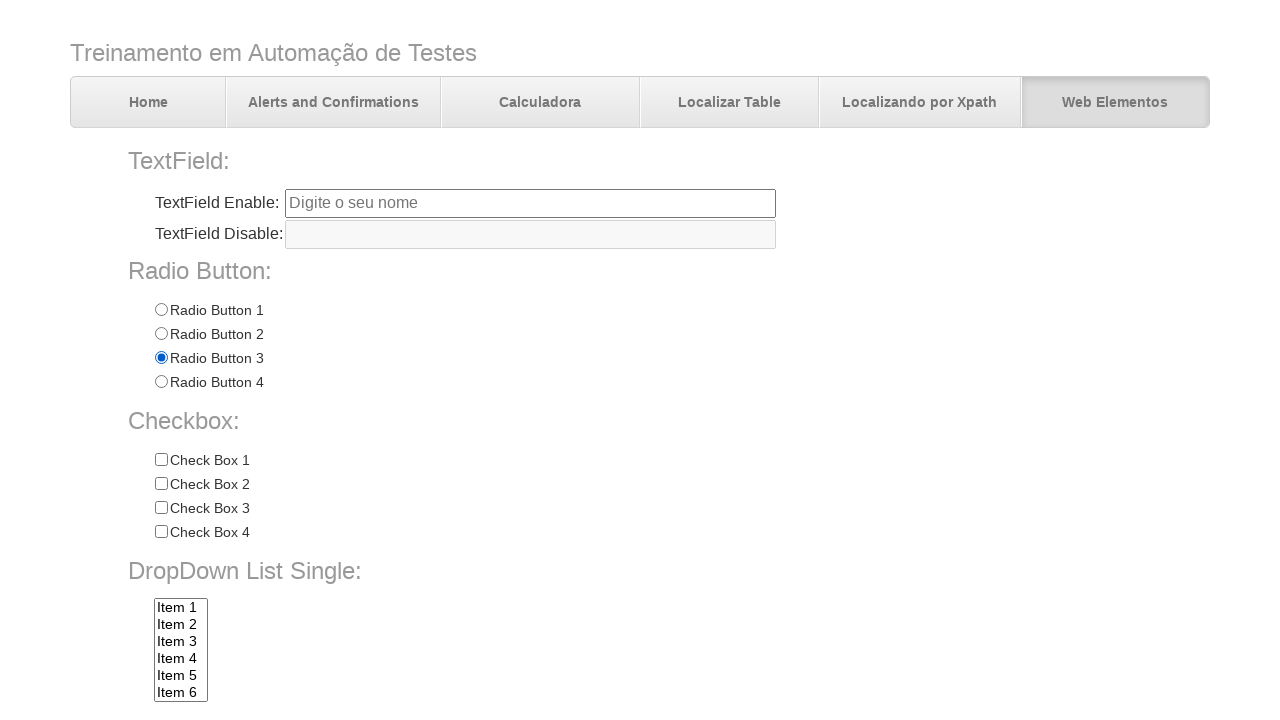